Selects multiple items sequentially from a single-select dropdown, ending with Item 7

Starting URL: https://antoniotrindade.com.br/treinoautomacao/elementsweb.html

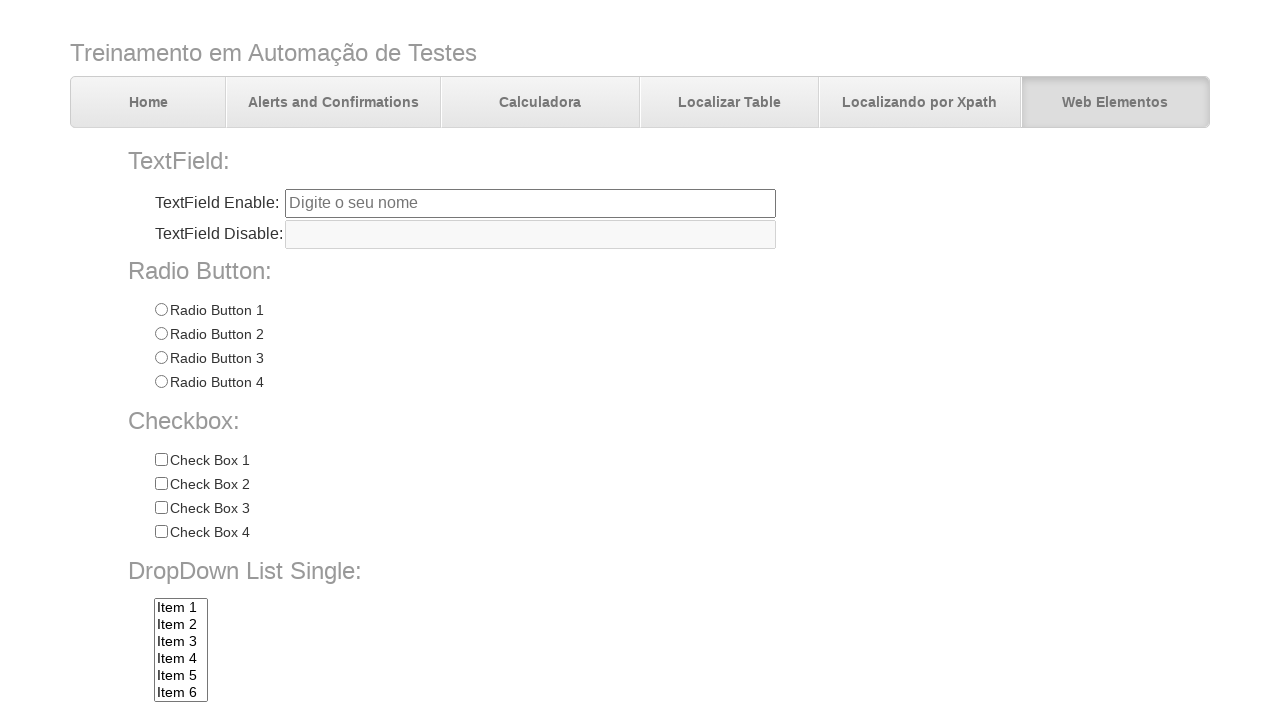

Selected Item 5 from single-select dropdown on select[name='dropdownlist']
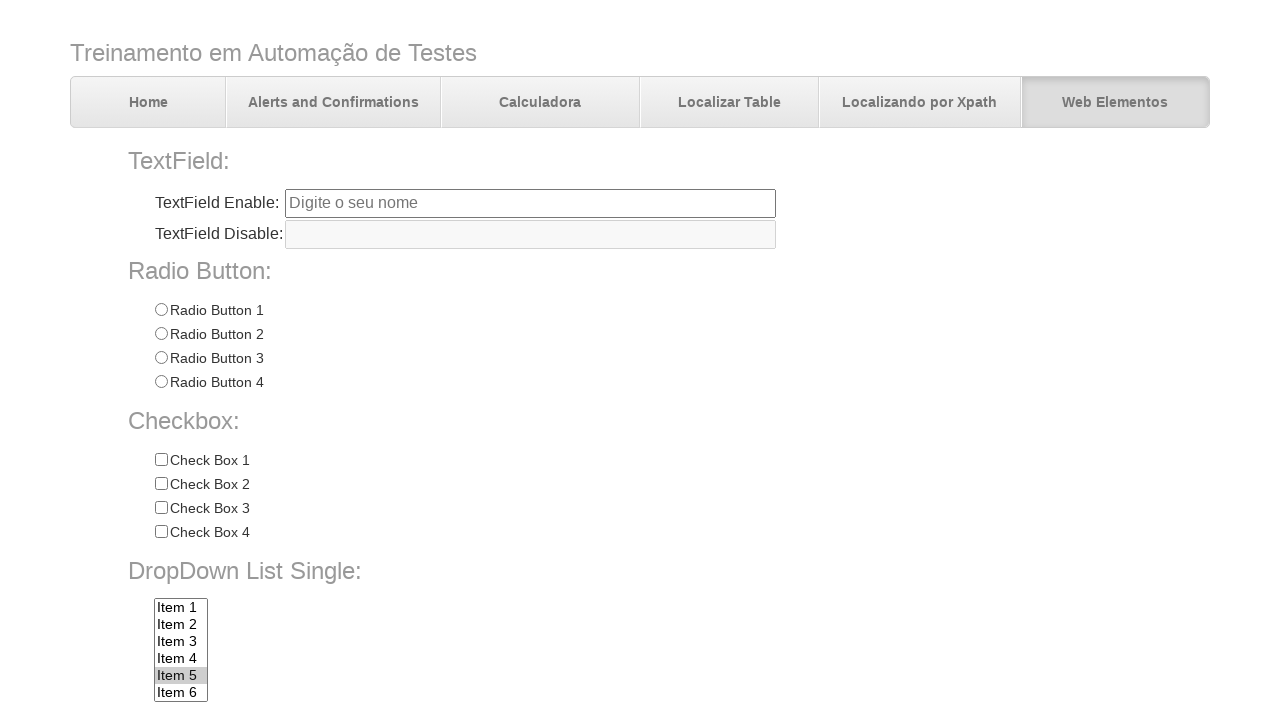

Selected Item 6 from single-select dropdown on select[name='dropdownlist']
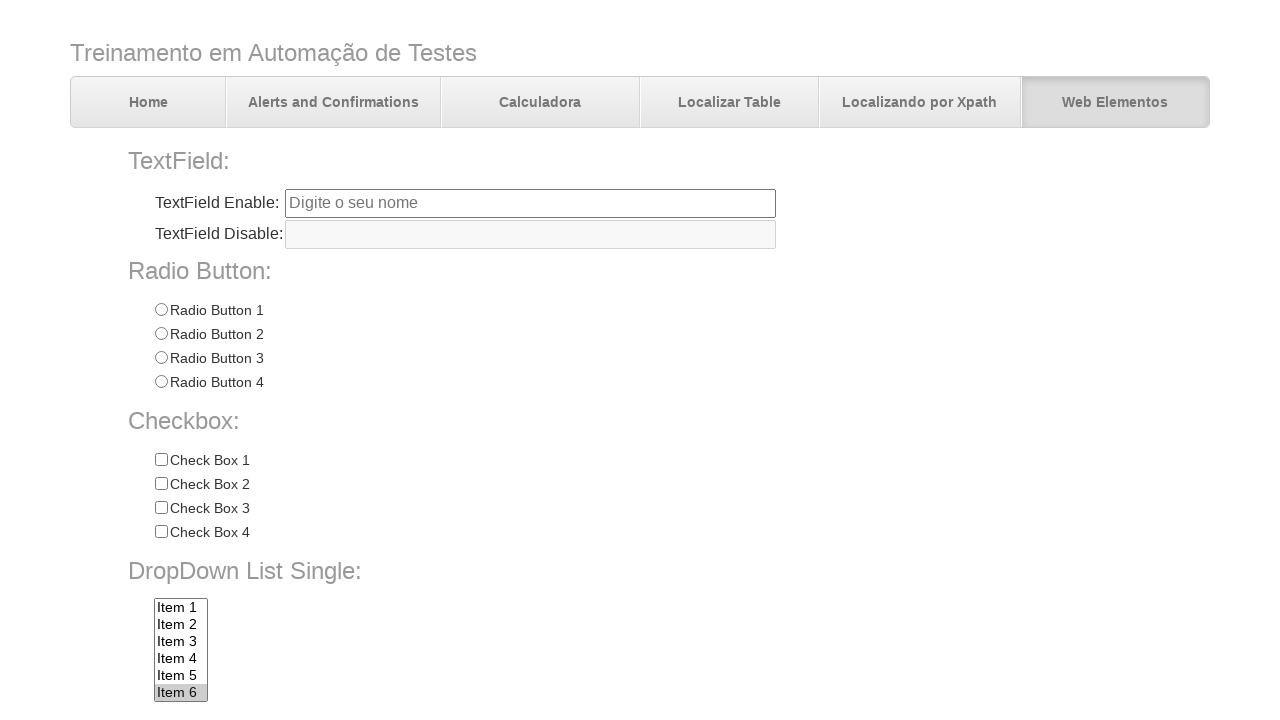

Selected Item 7 from single-select dropdown on select[name='dropdownlist']
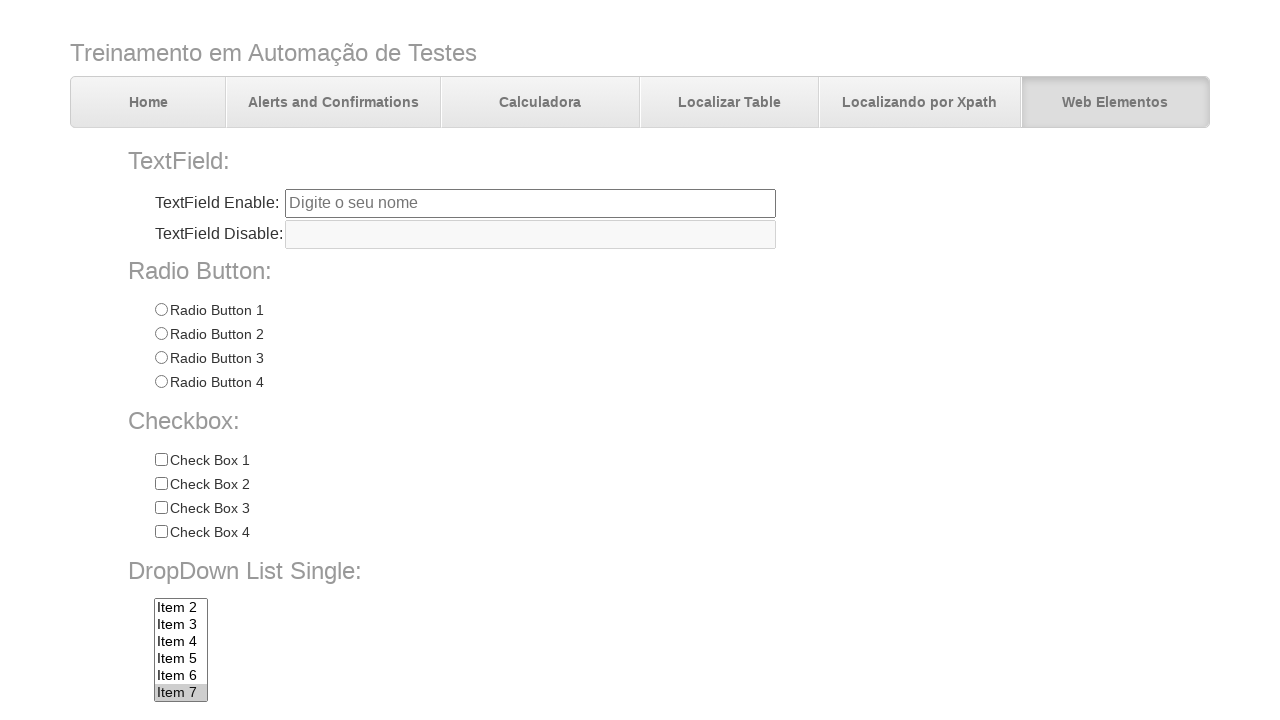

Verified that Item 7 is selected in the dropdown
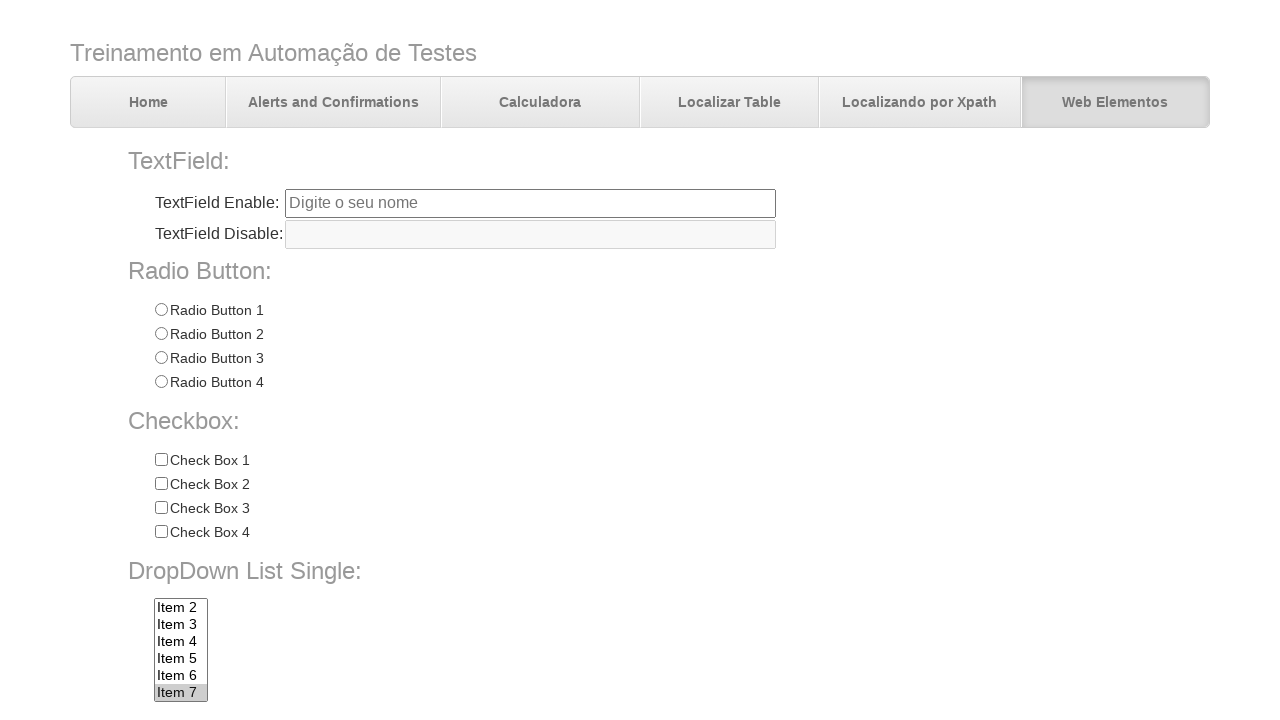

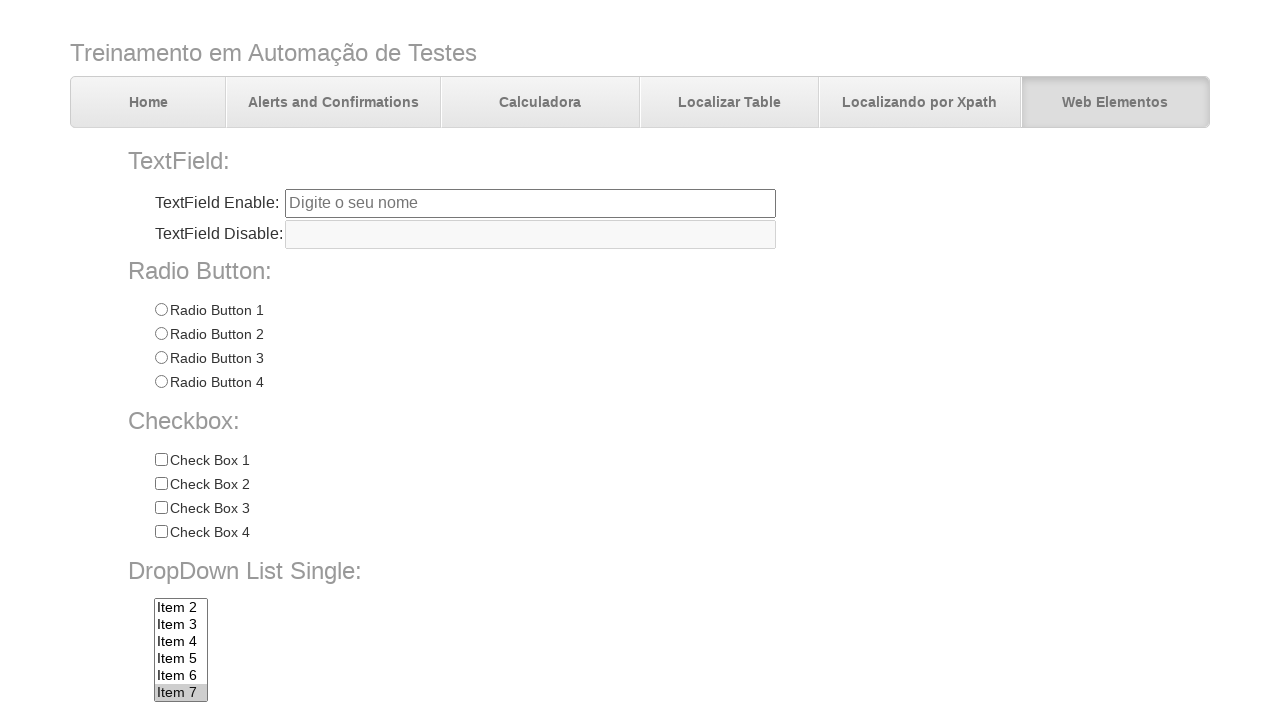